Tests double-click functionality by performing a double-click action on a button element

Starting URL: https://demoqa.com/buttons

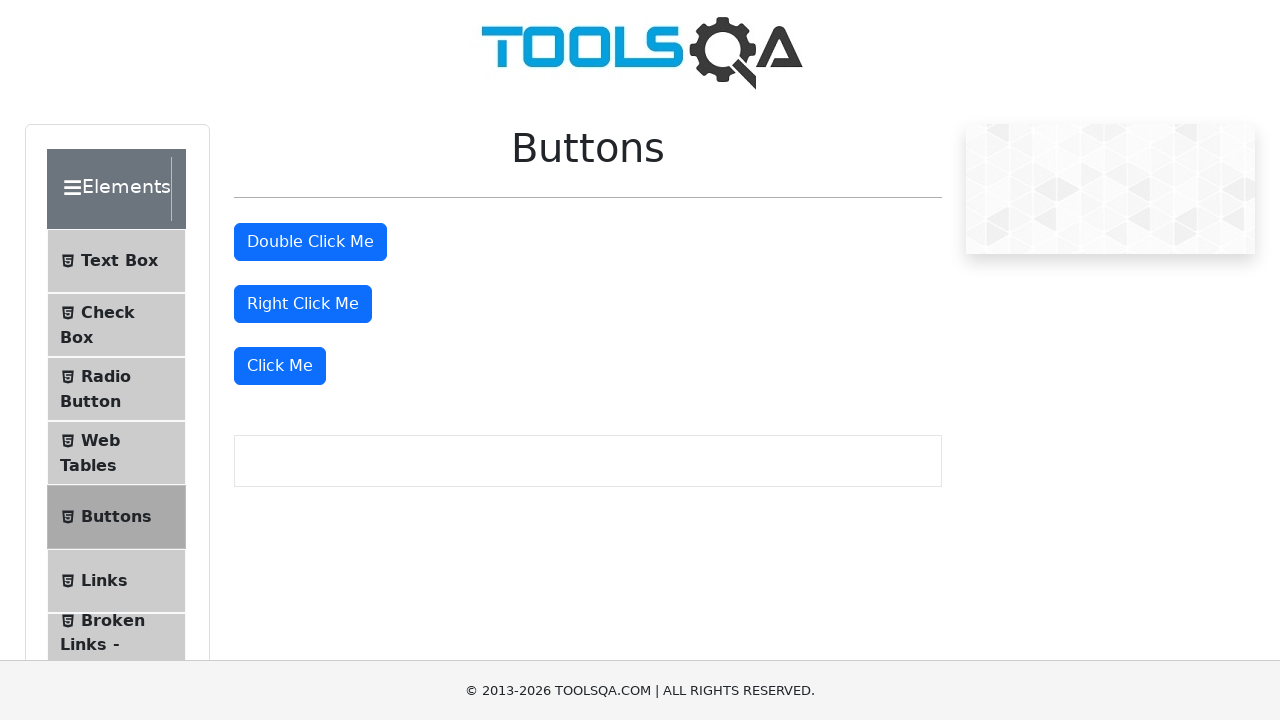

Located the double-click button element
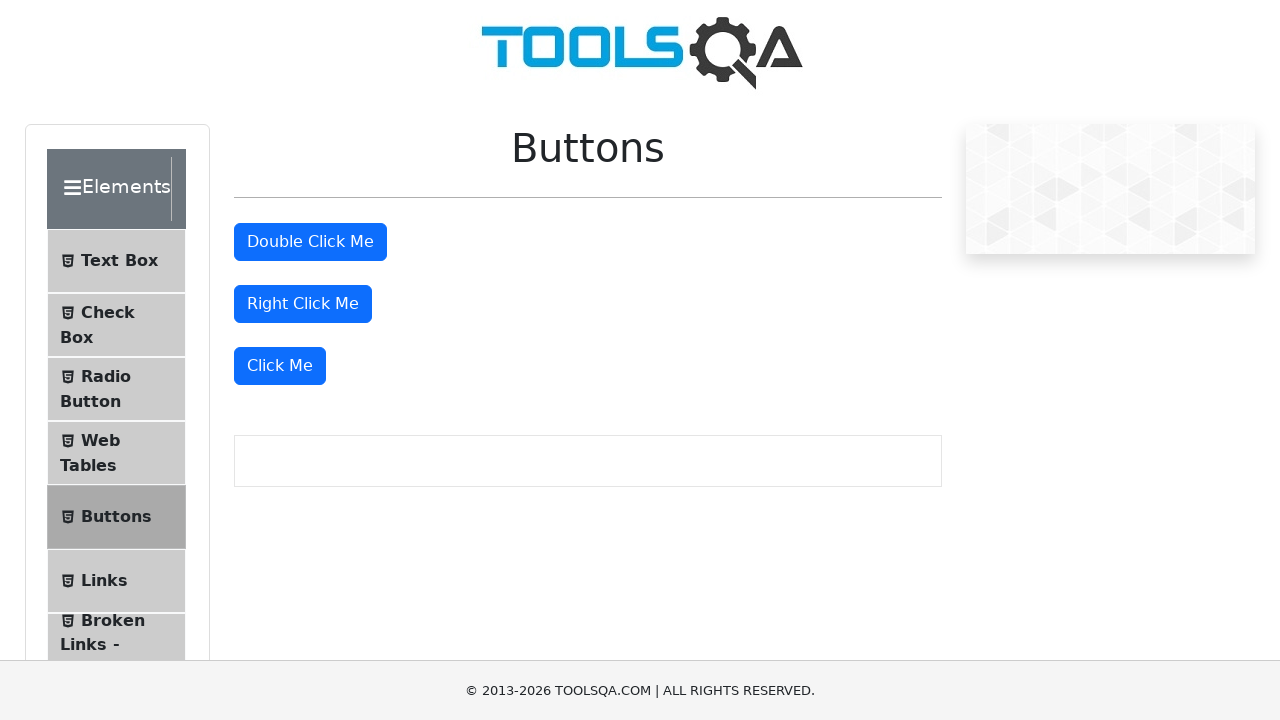

Performed double-click action on the button at (310, 242) on #doubleClickBtn
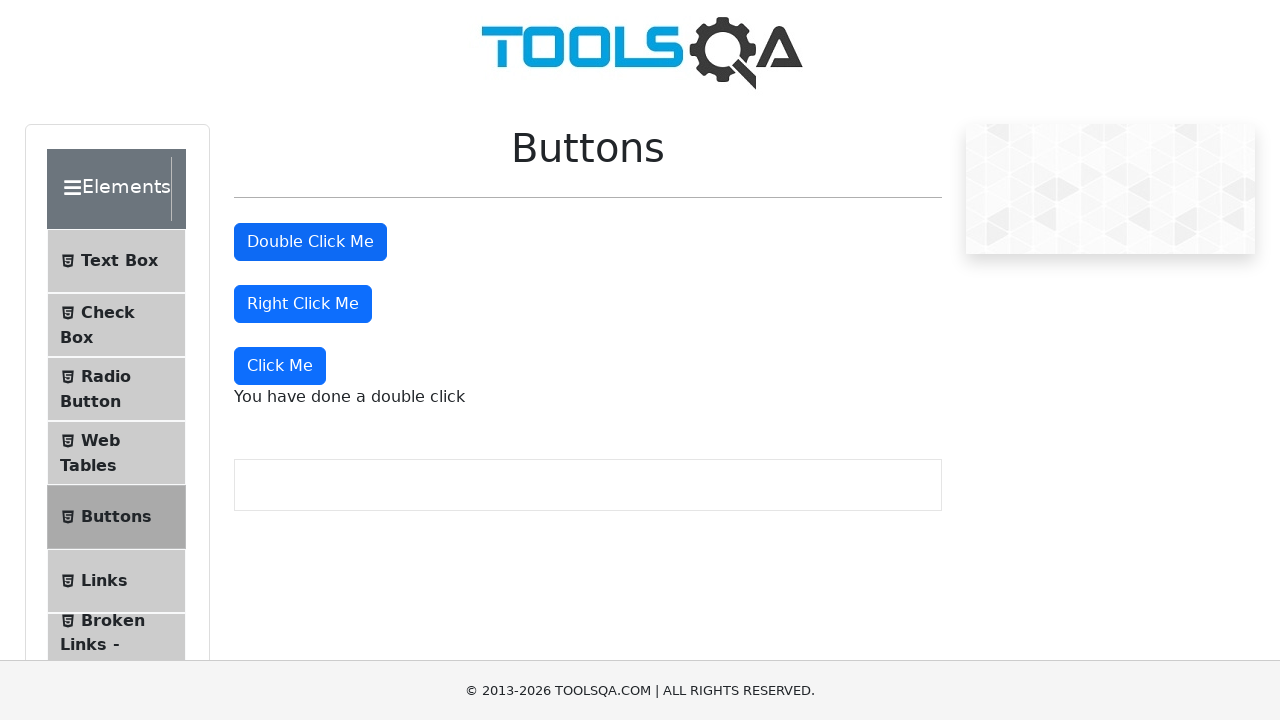

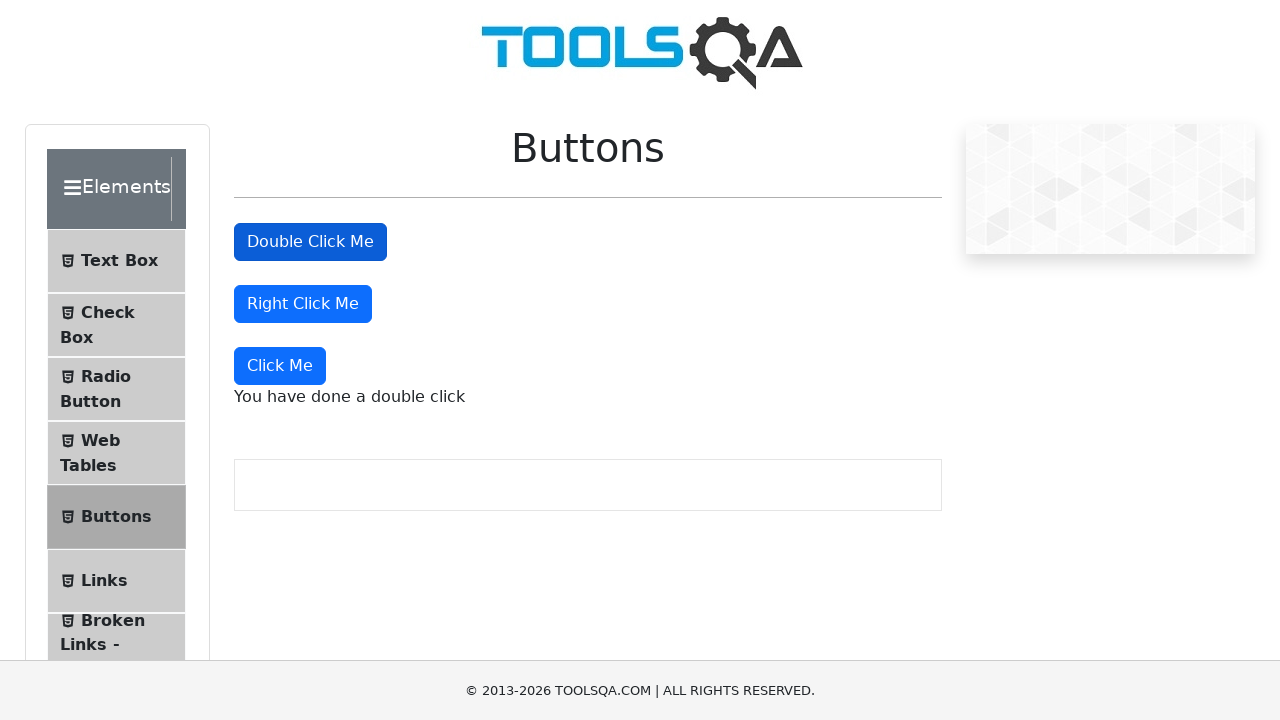